Tests that todo data persists after page reload

Starting URL: https://demo.playwright.dev/todomvc

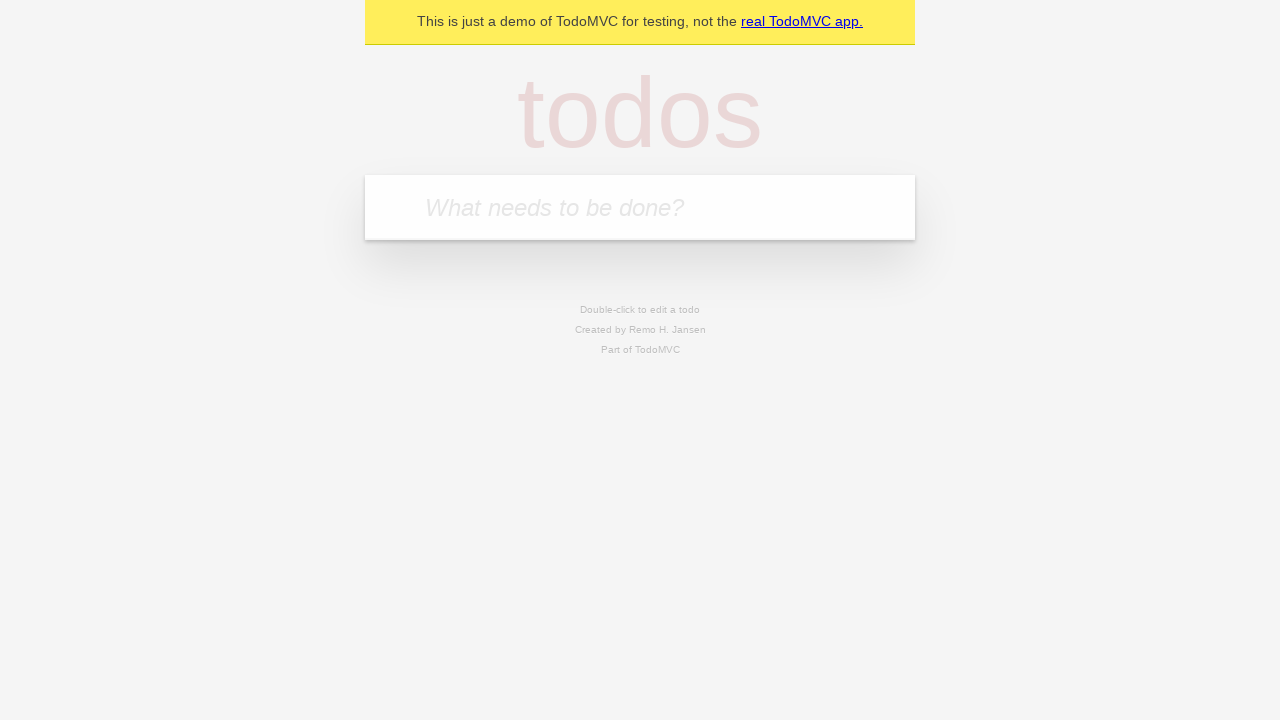

Filled first todo input with 'buy some cheese' on internal:attr=[placeholder="What needs to be done?"i]
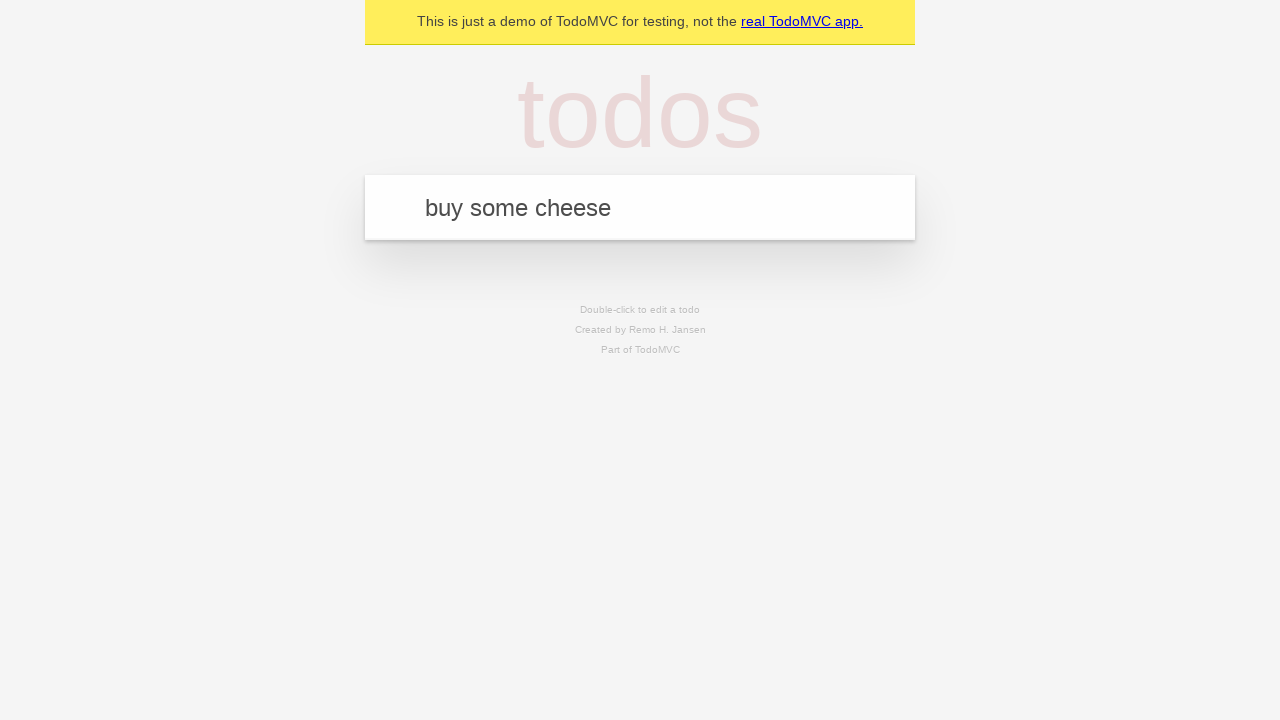

Pressed Enter to create first todo on internal:attr=[placeholder="What needs to be done?"i]
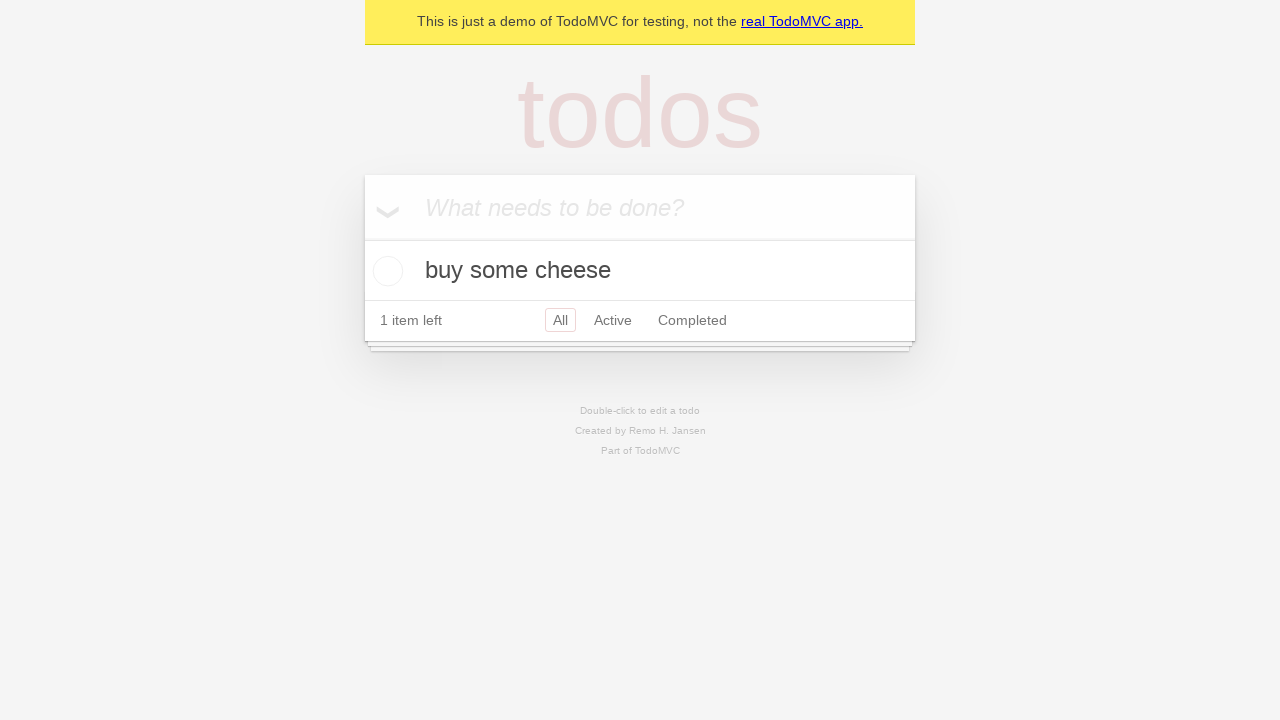

Filled second todo input with 'feed the cat' on internal:attr=[placeholder="What needs to be done?"i]
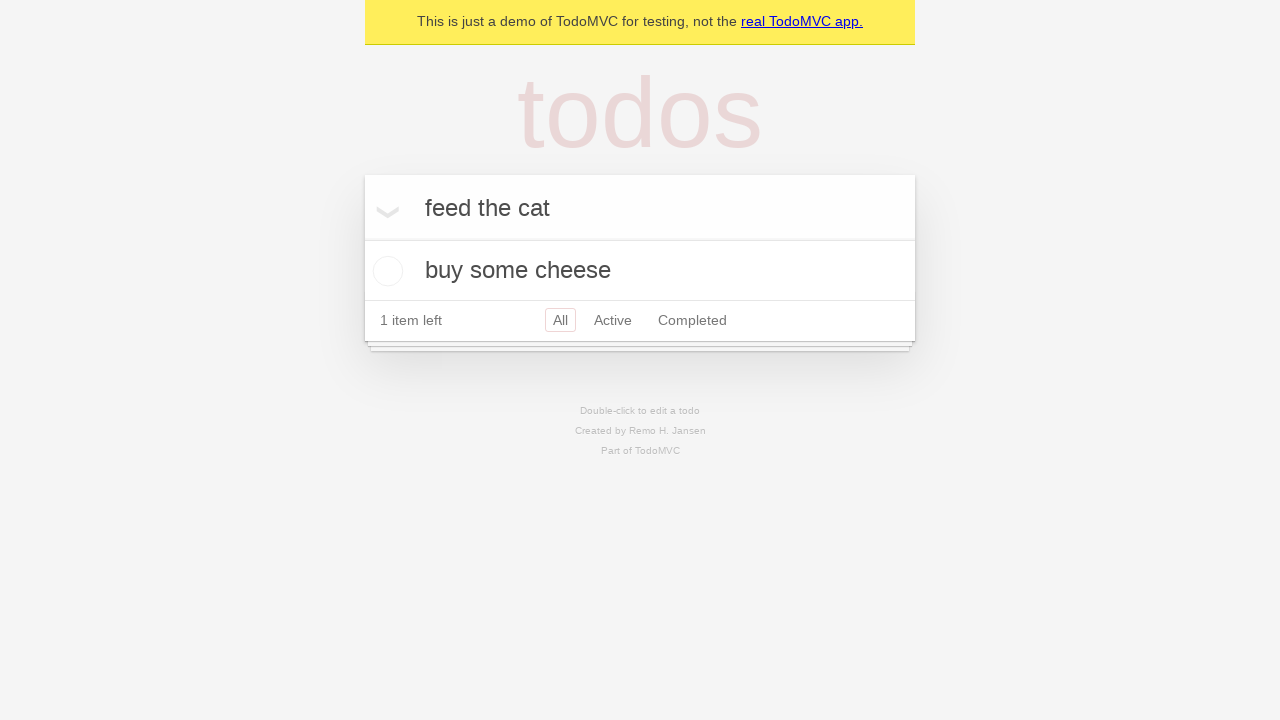

Pressed Enter to create second todo on internal:attr=[placeholder="What needs to be done?"i]
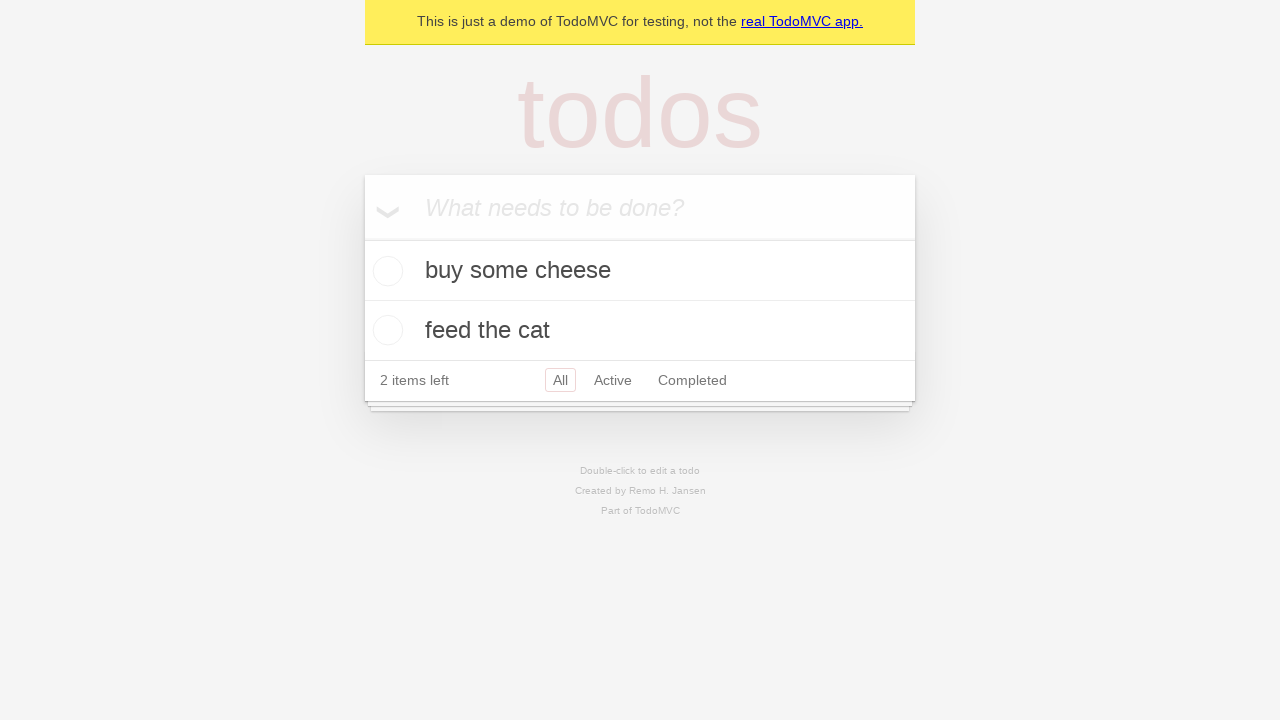

Checked the first todo item at (385, 271) on internal:testid=[data-testid="todo-item"s] >> nth=0 >> internal:role=checkbox
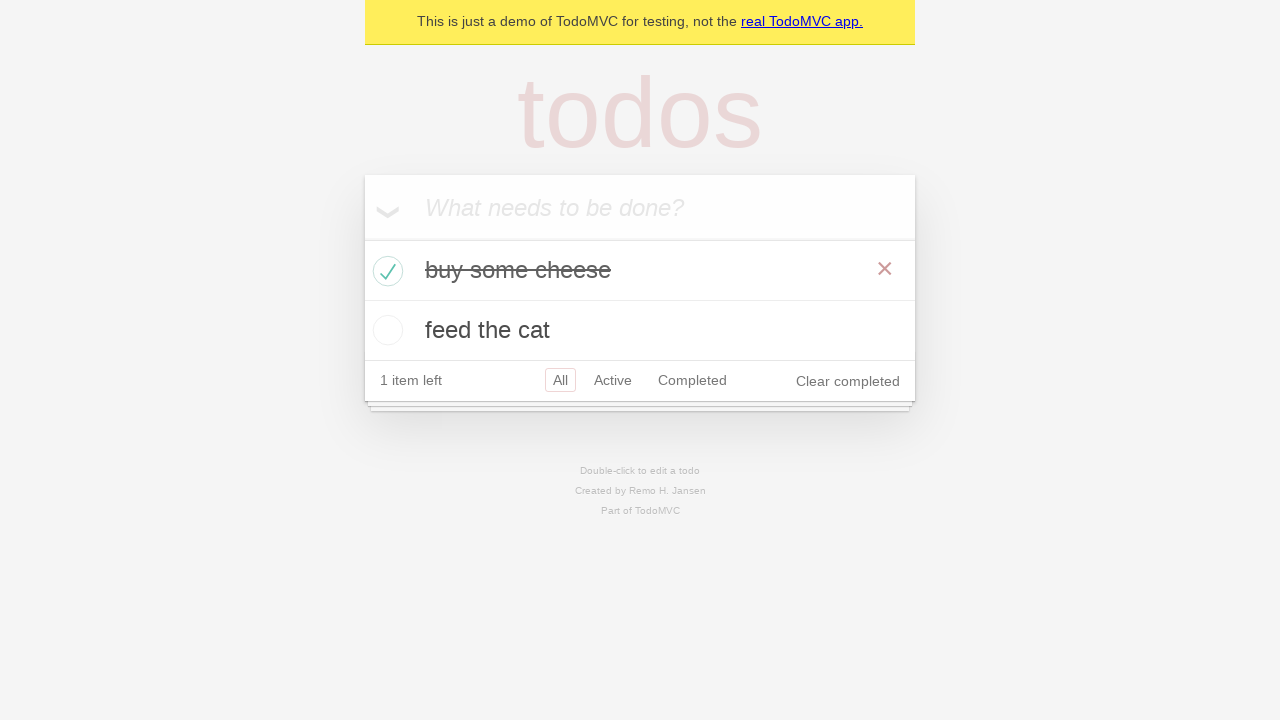

Reloaded the page
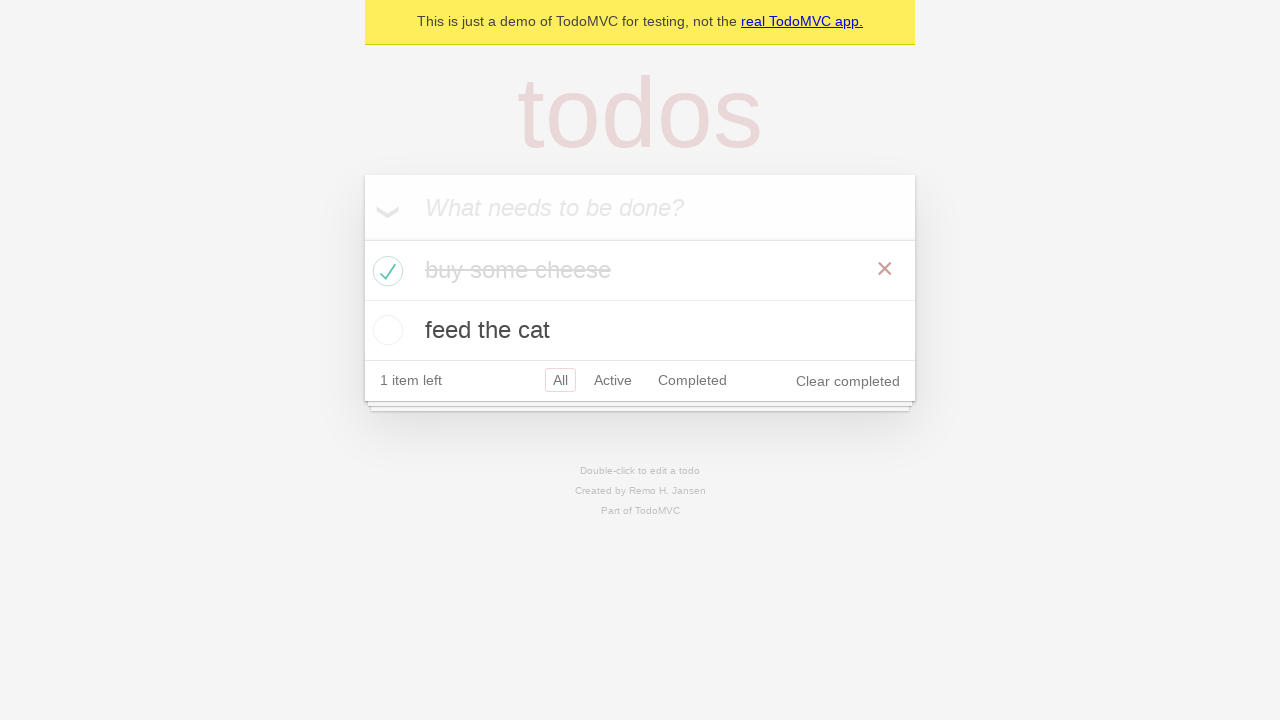

Waited for todo items to reappear after page reload
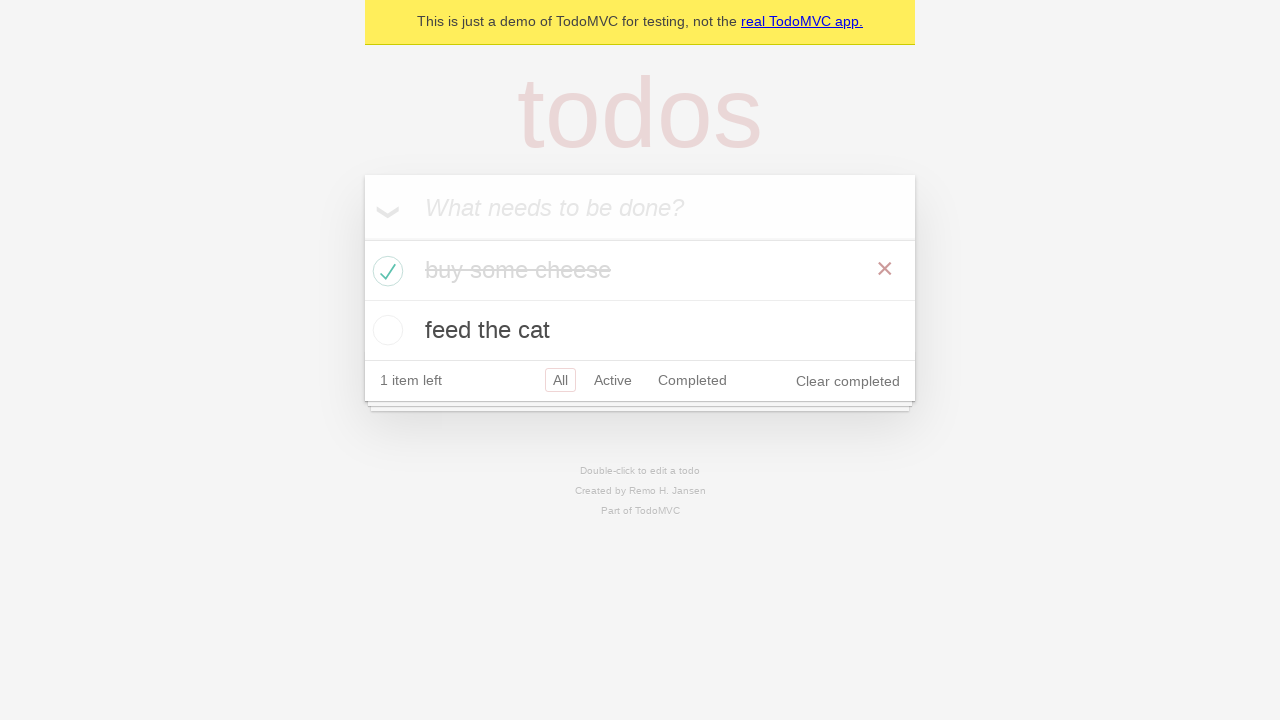

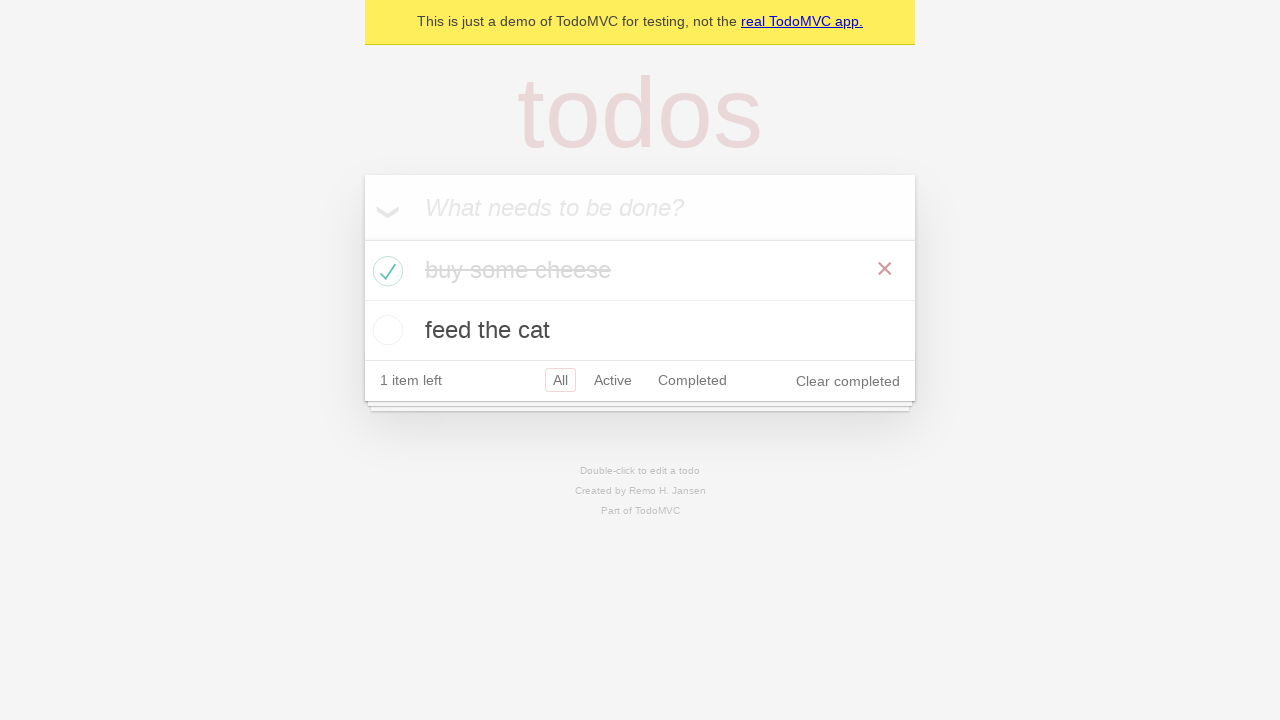